Tests multiple windows by clicking link to open new window and switching to it

Starting URL: https://the-internet.herokuapp.com/windows

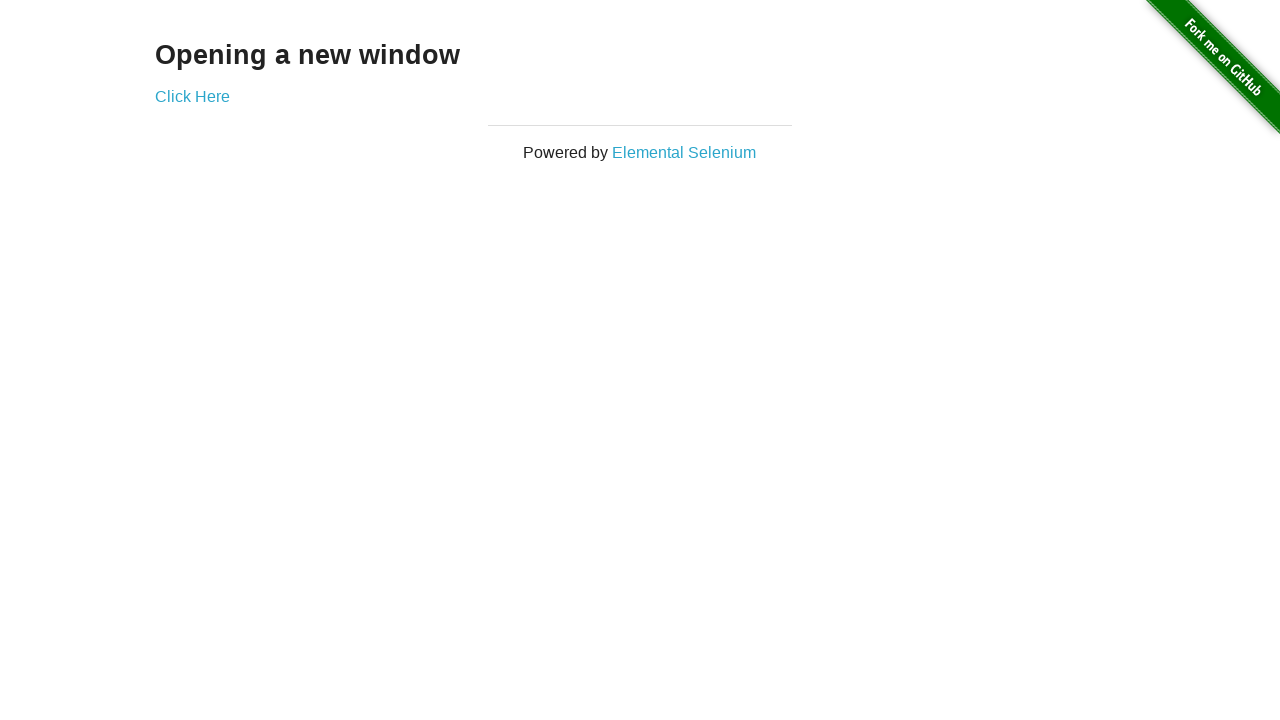

Clicked 'Click Here' link to open new window at (192, 96) on a:has-text('Click Here')
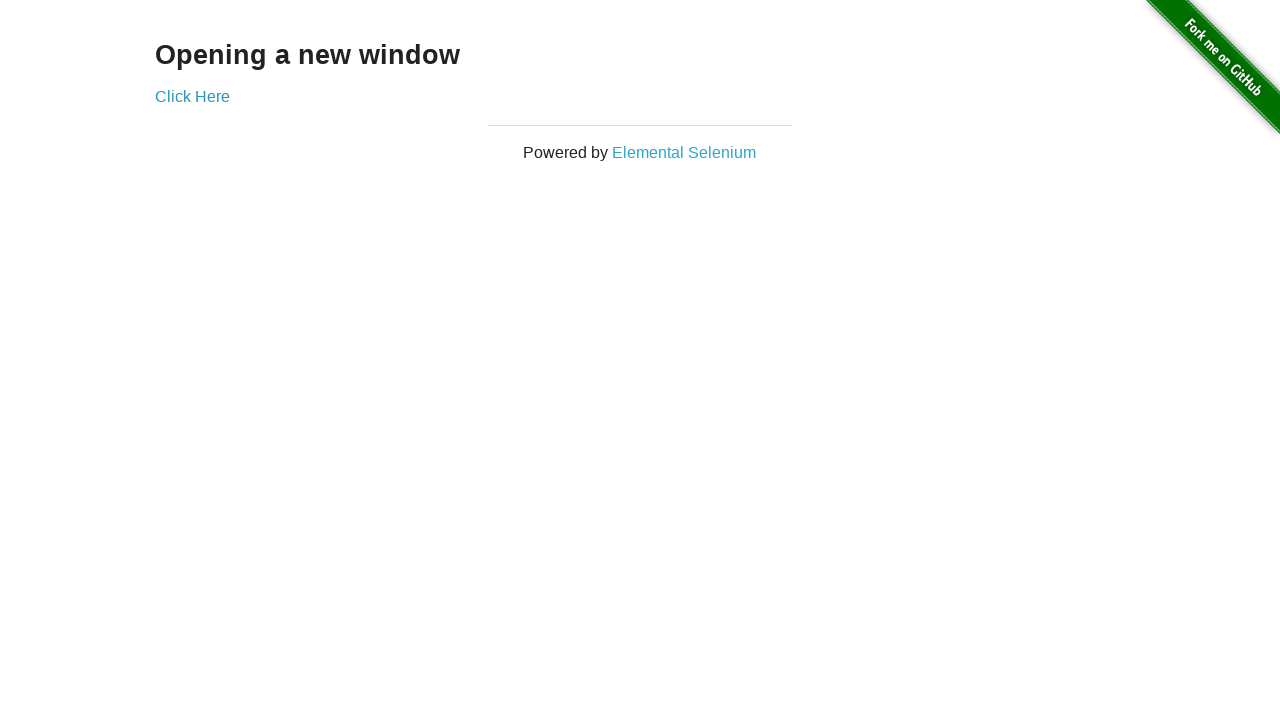

New window popup opened and captured
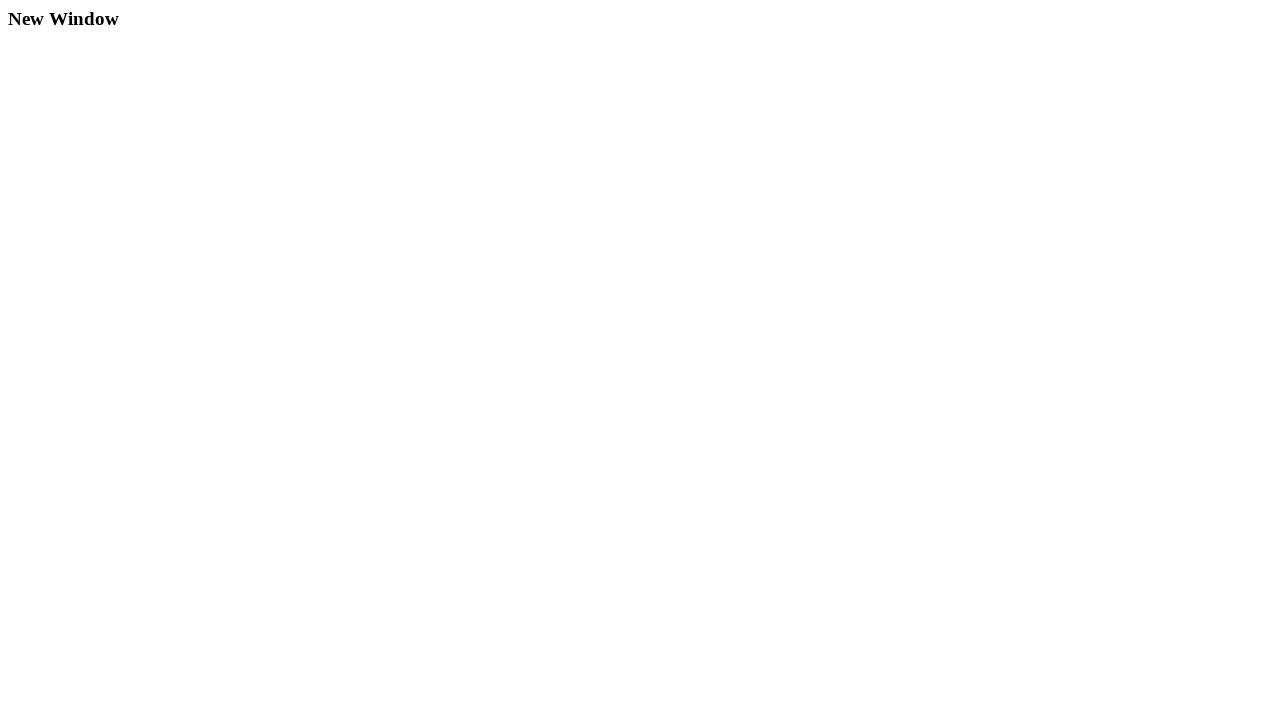

New window loaded and 'New Window' heading appeared
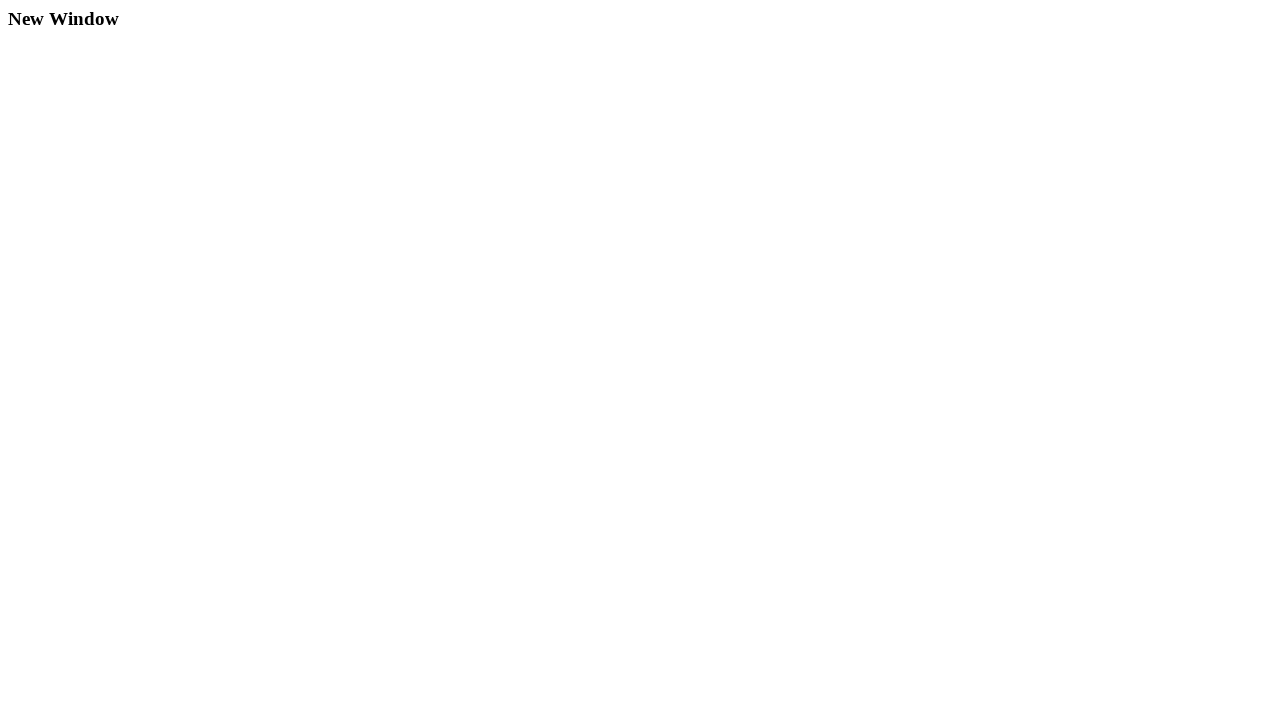

Retrieved heading text from new window
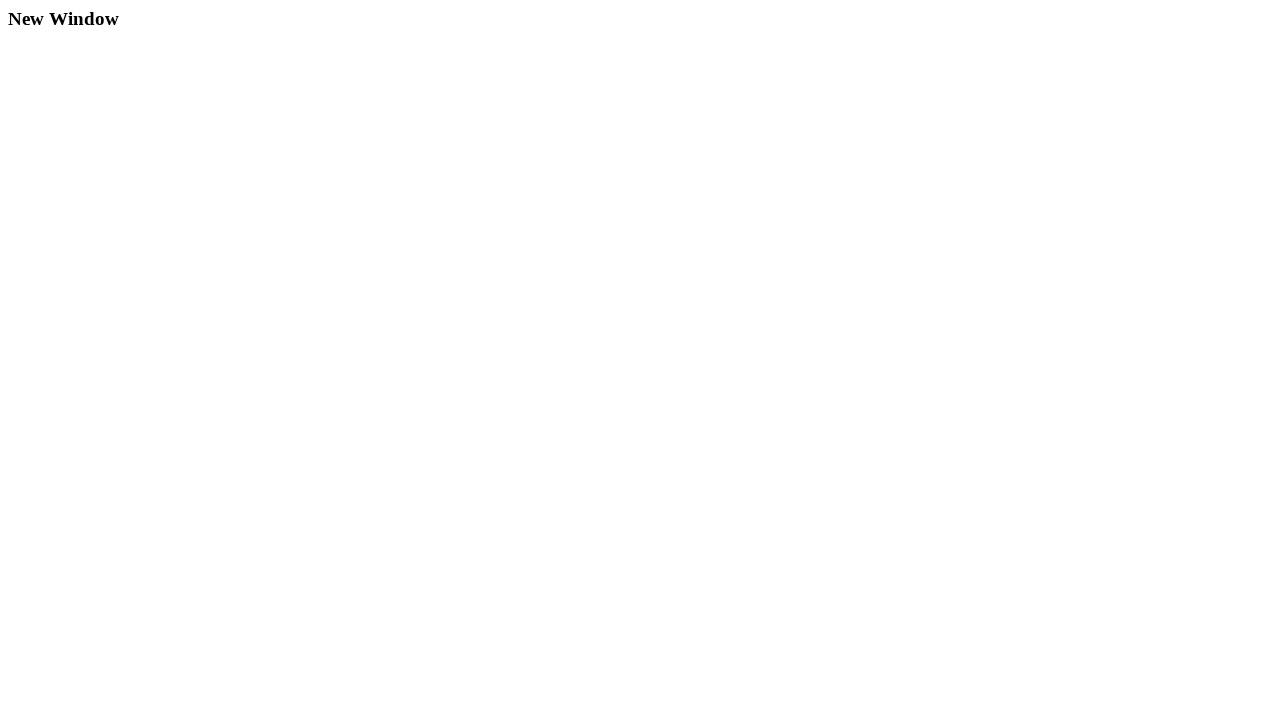

Verified that 'New Window' text is present in heading
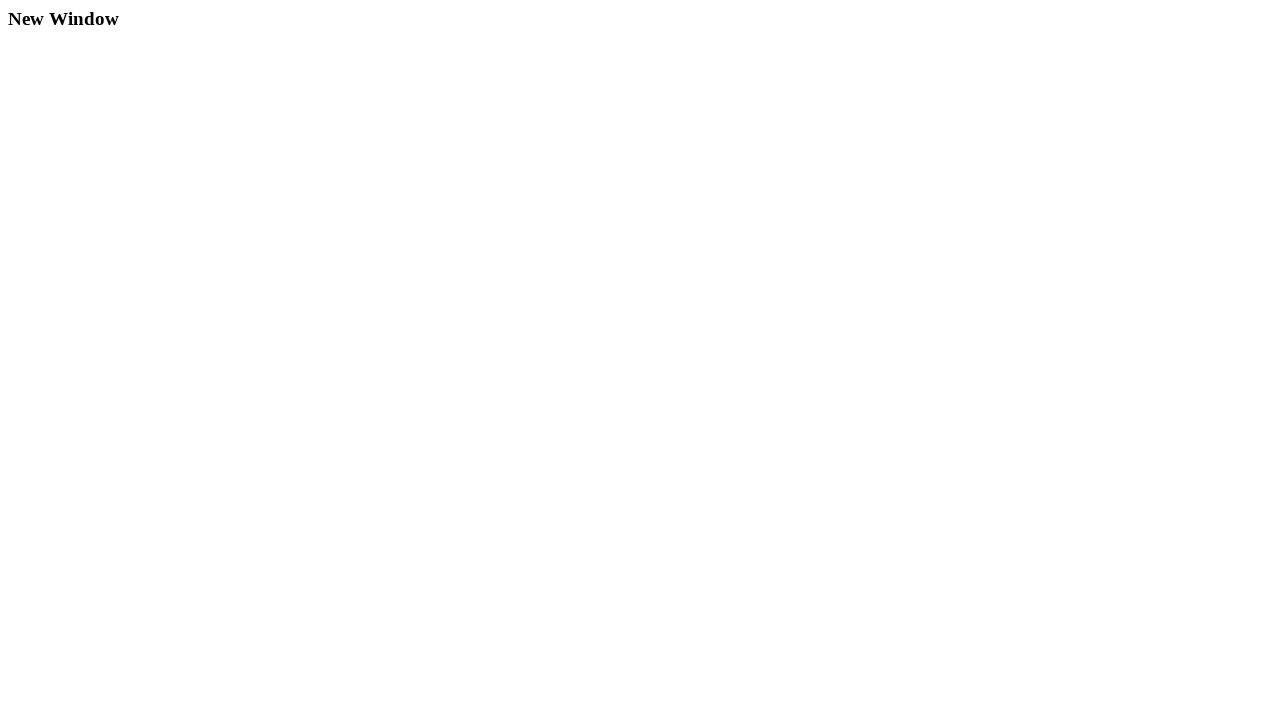

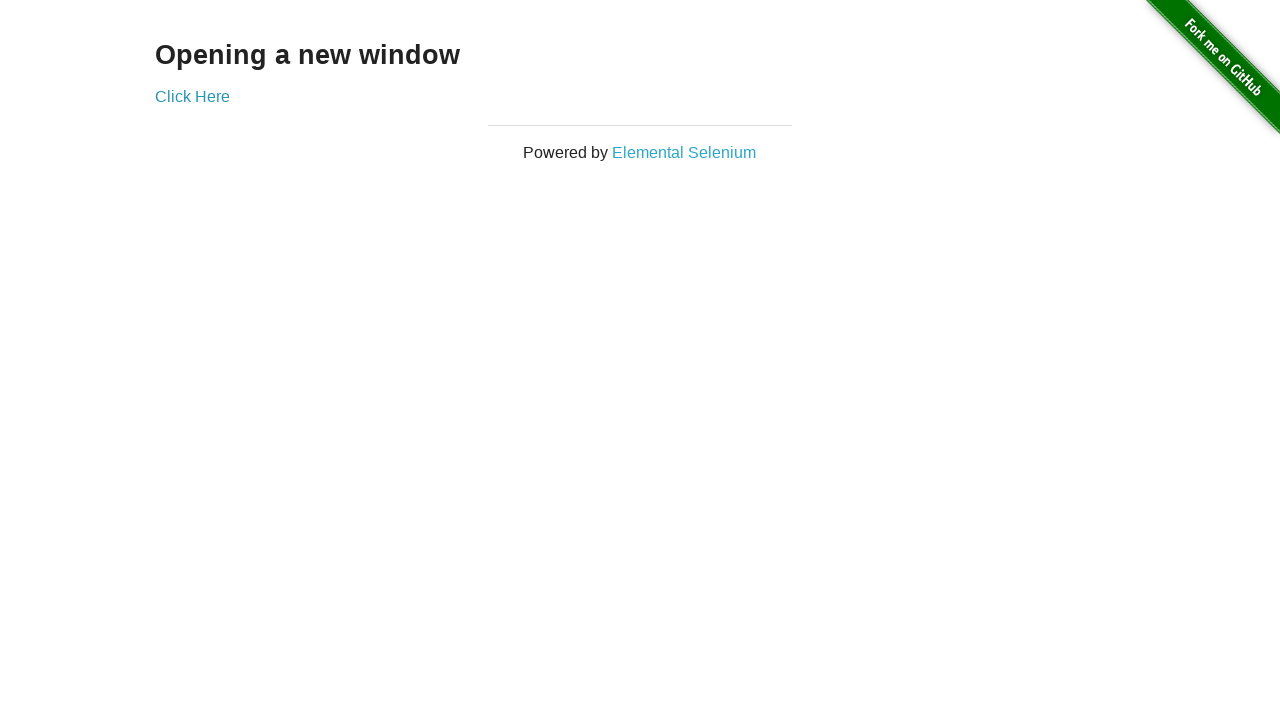